Demonstrates implicit wait by clicking on the upload button after page load.

Starting URL: https://web-locators-static-site-qa.vercel.app/Wait%20onTime

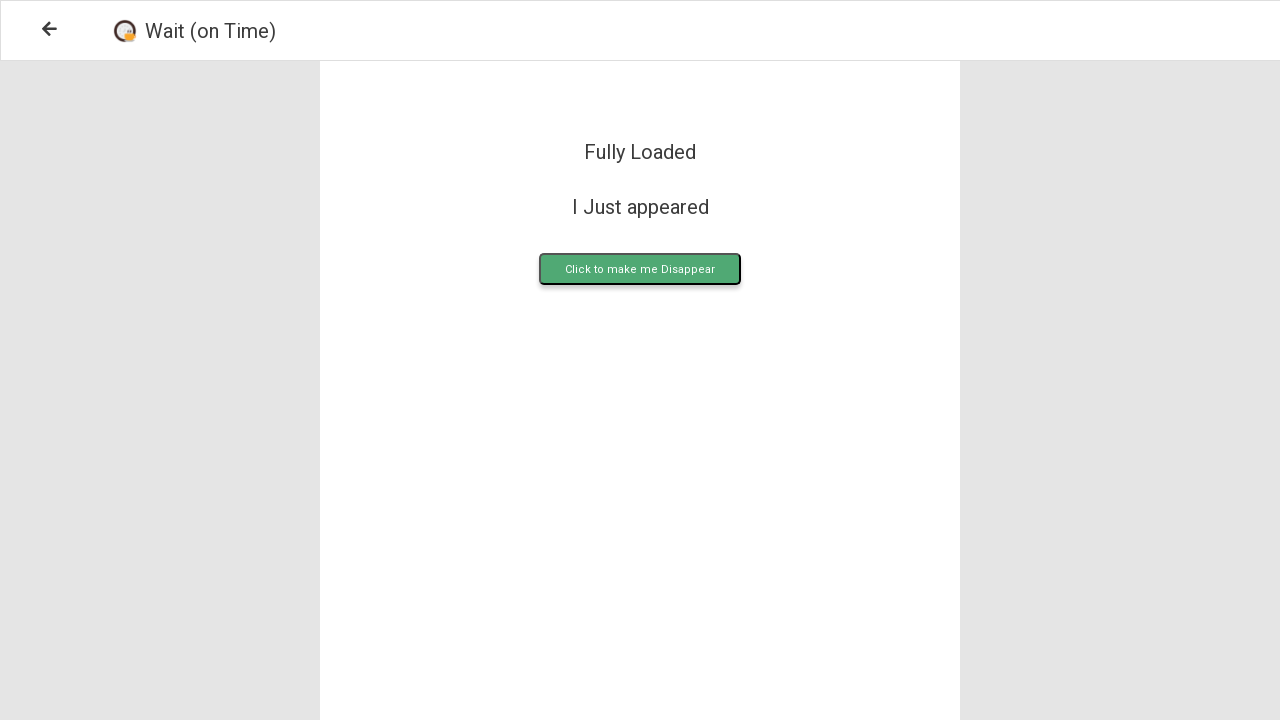

Clicked the upload button after implicit wait on page load at (640, 269) on .upload
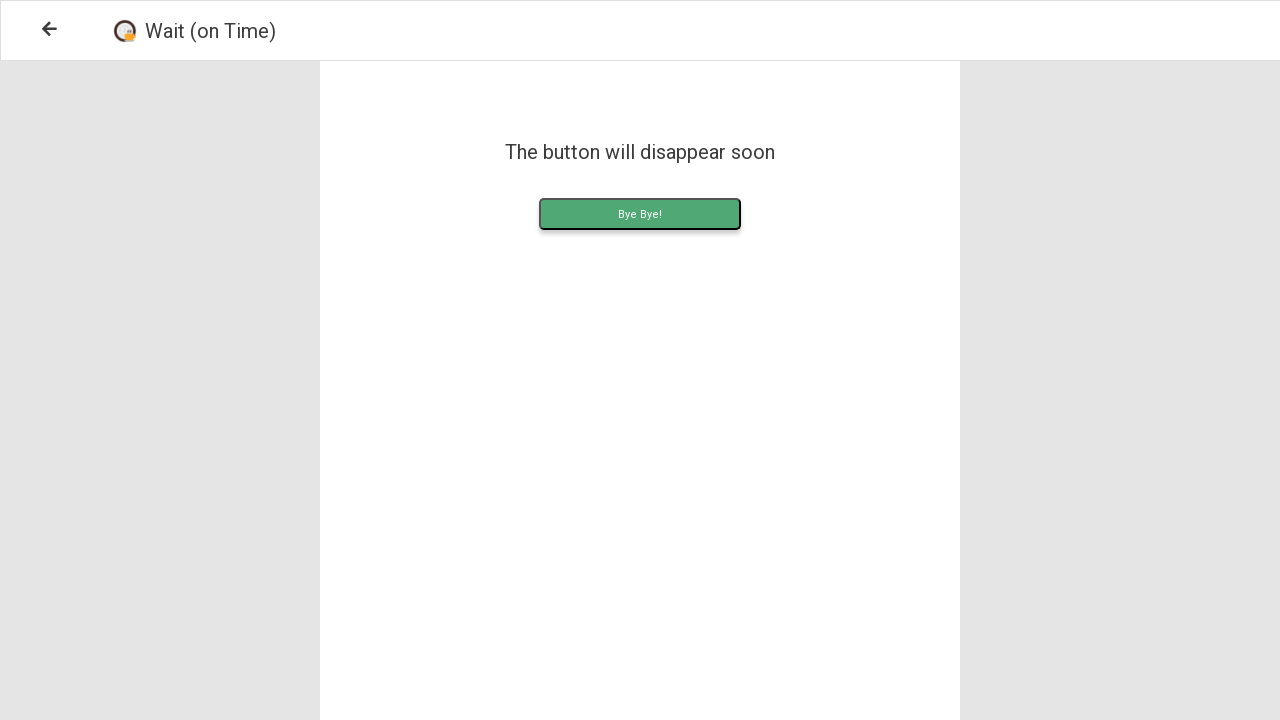

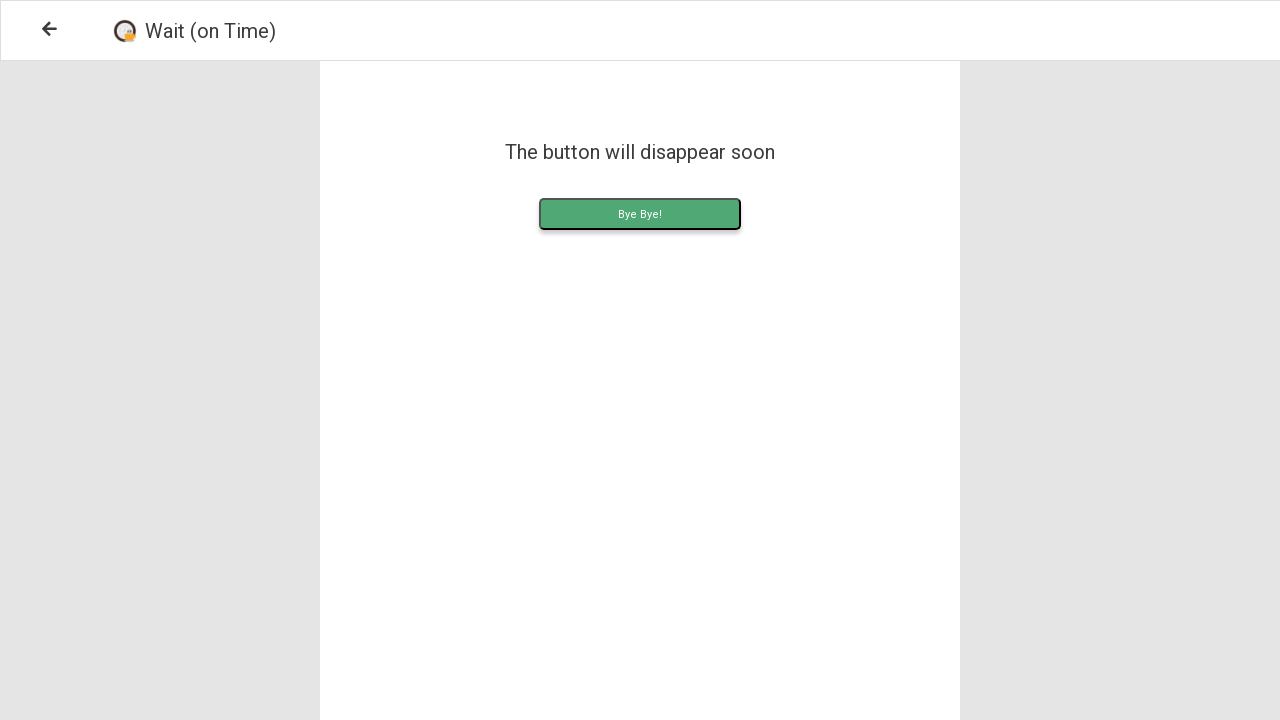